Tests dynamic content loading where the target element is already in the DOM but hidden. Clicks Start button, waits for loading to complete, and verifies the hidden element becomes visible.

Starting URL: http://the-internet.herokuapp.com/dynamic_loading/1

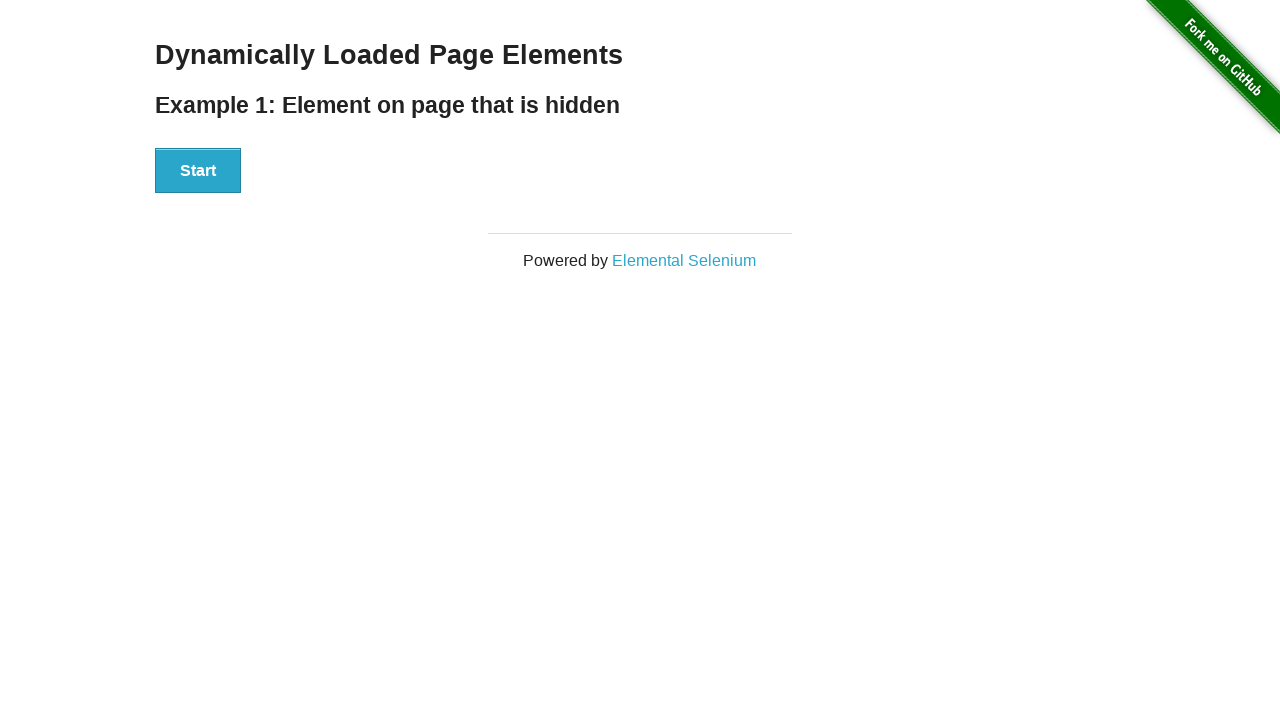

Clicked Start button to initiate dynamic loading at (198, 171) on #start button
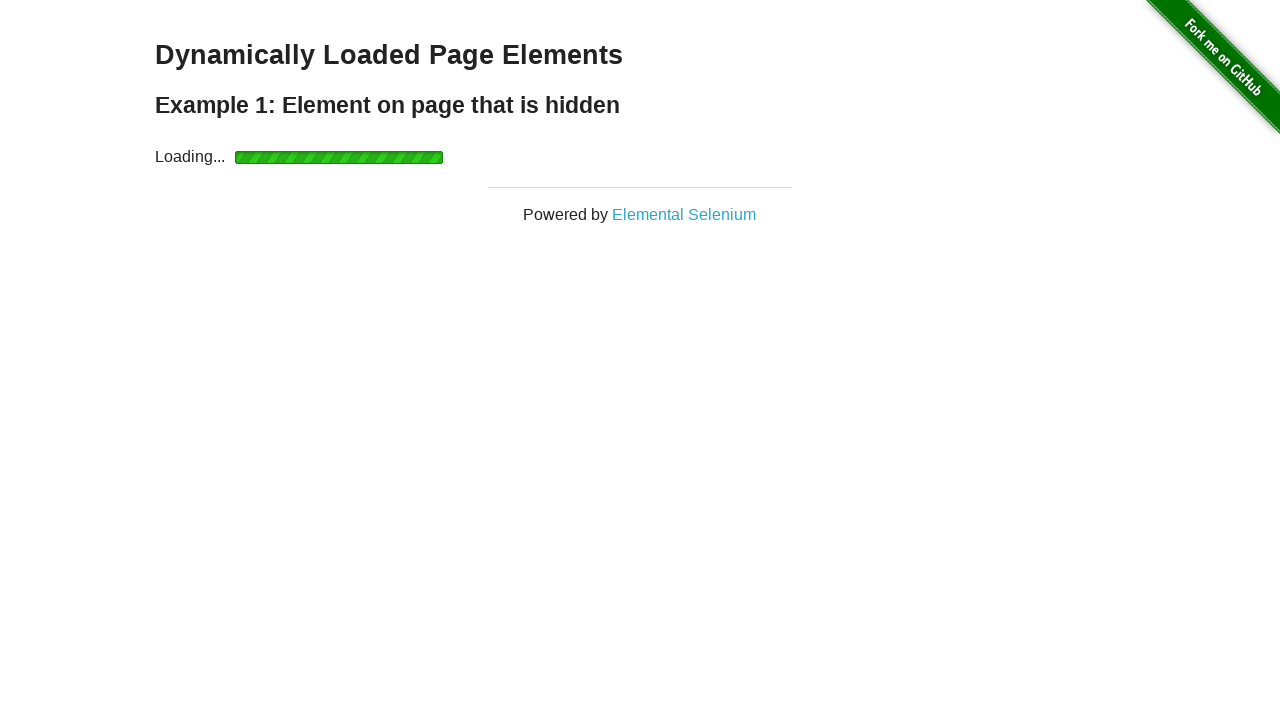

Waited for finish element to become visible after loading completed
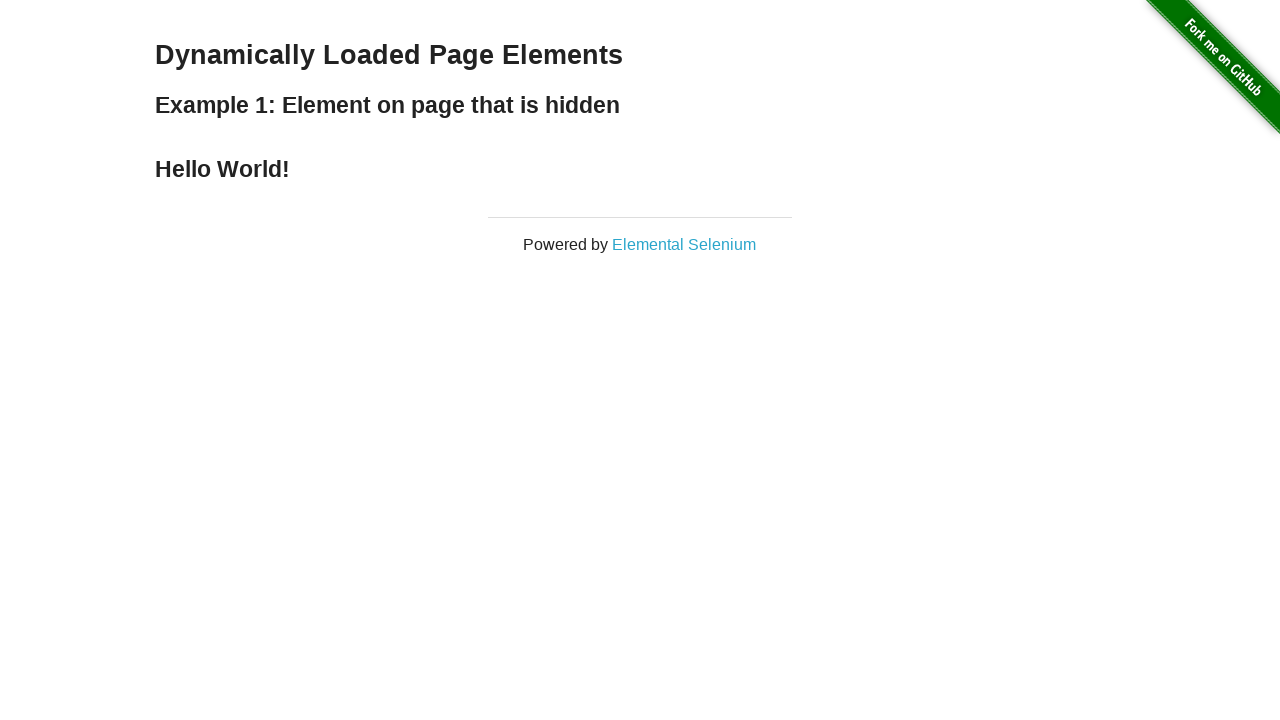

Verified that finish element is visible
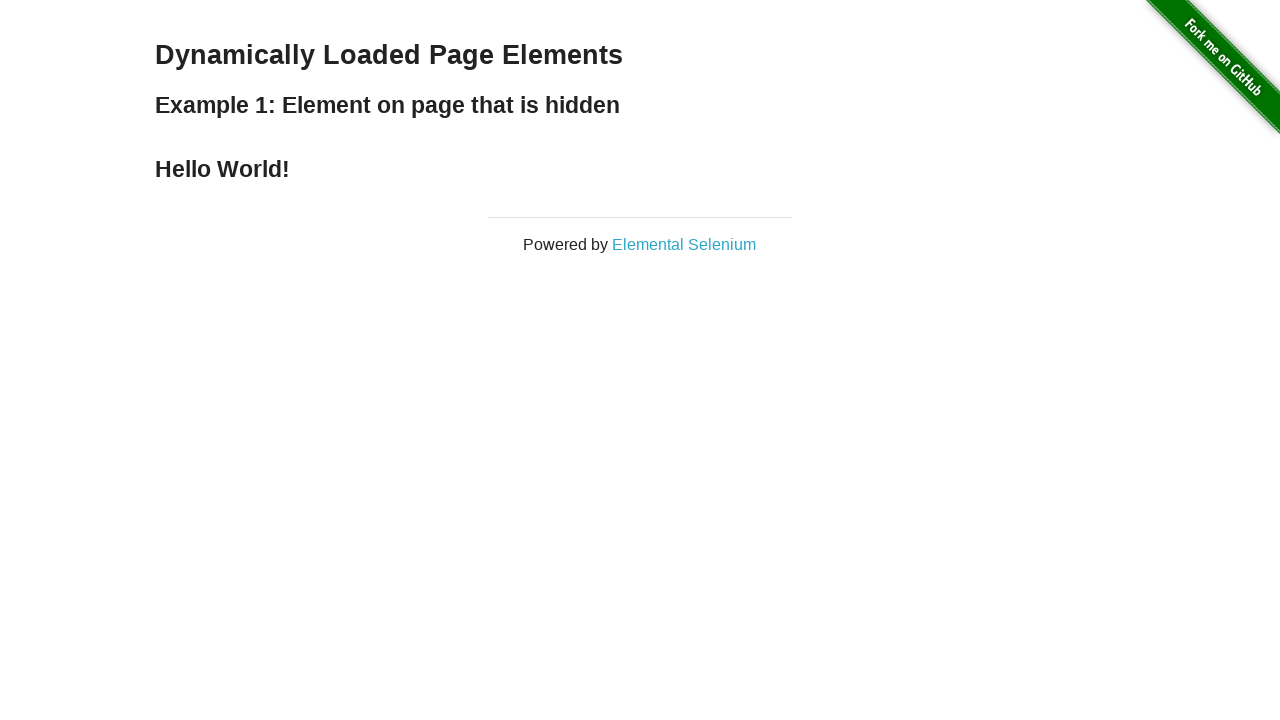

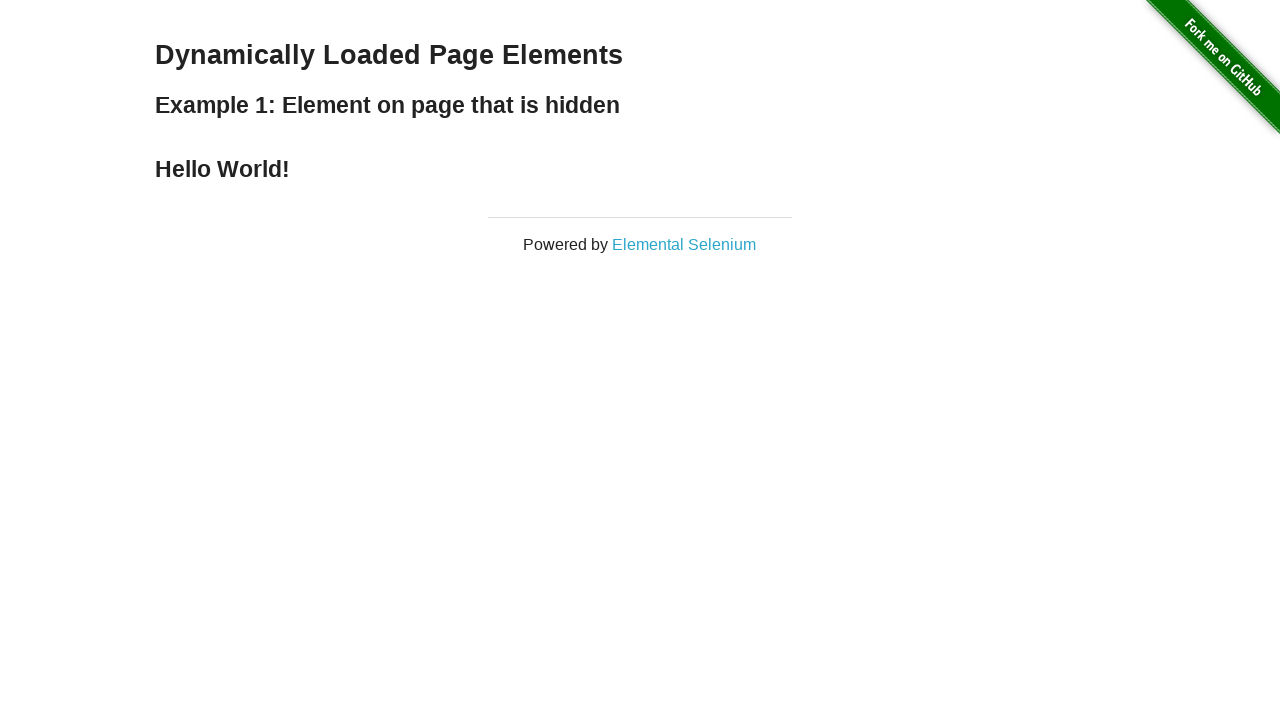